Tests checkbox functionality by selecting checkboxes with specific values and verifying their checked state

Starting URL: http://antoniotrindade.com.br/treinoautomacao/elementsweb.html

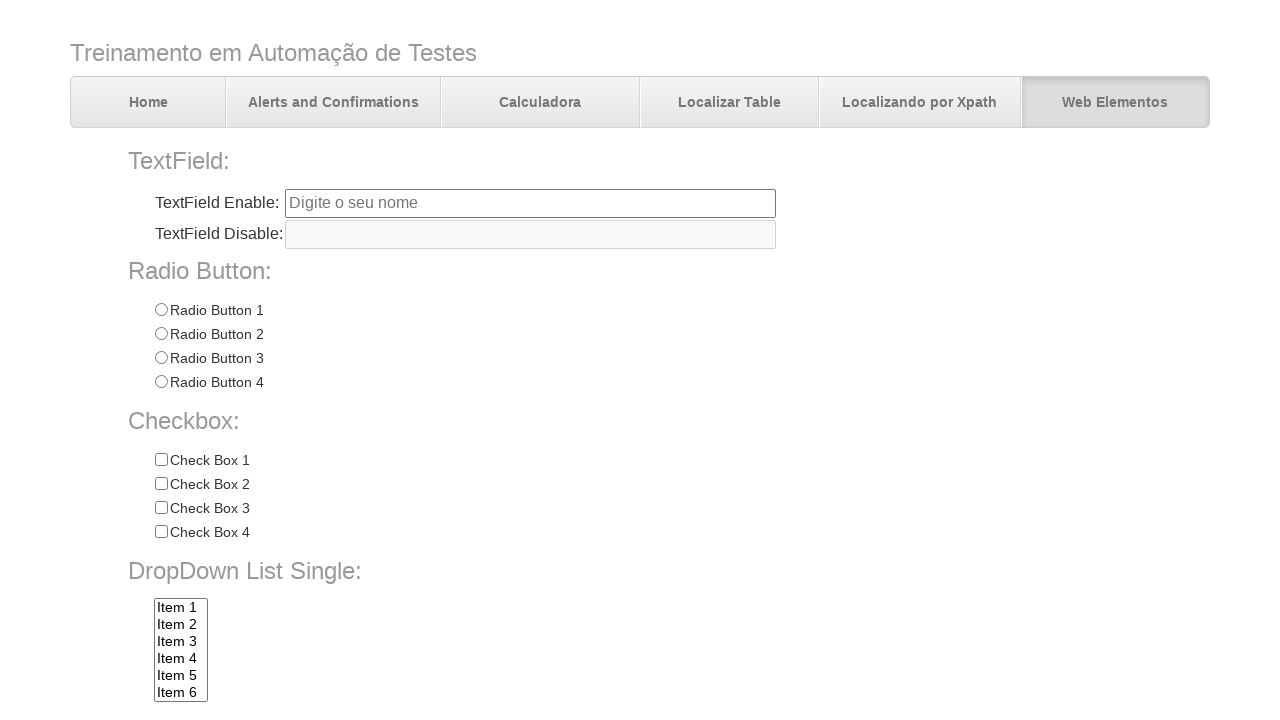

Clicked checkbox with value 'Check 3' at (161, 508) on input[name='chkbox'][value='Check 3']
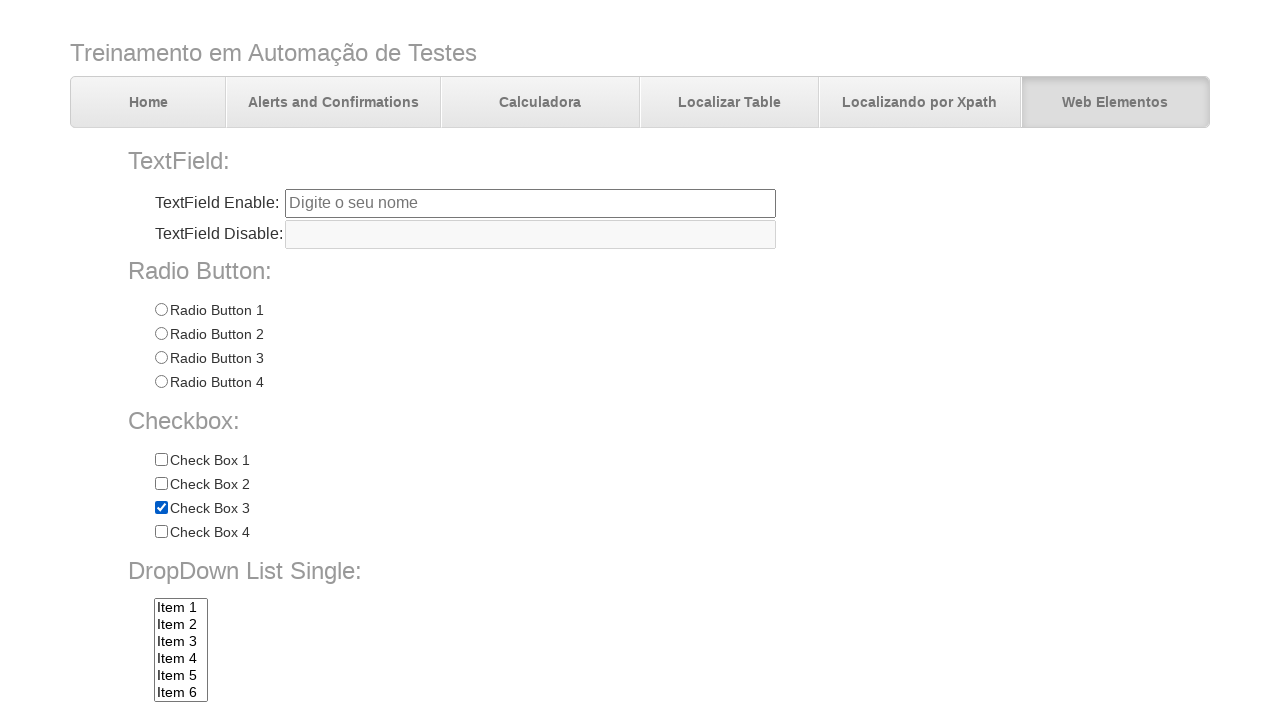

Clicked checkbox with value 'Check 4' at (161, 532) on input[name='chkbox'][value='Check 4']
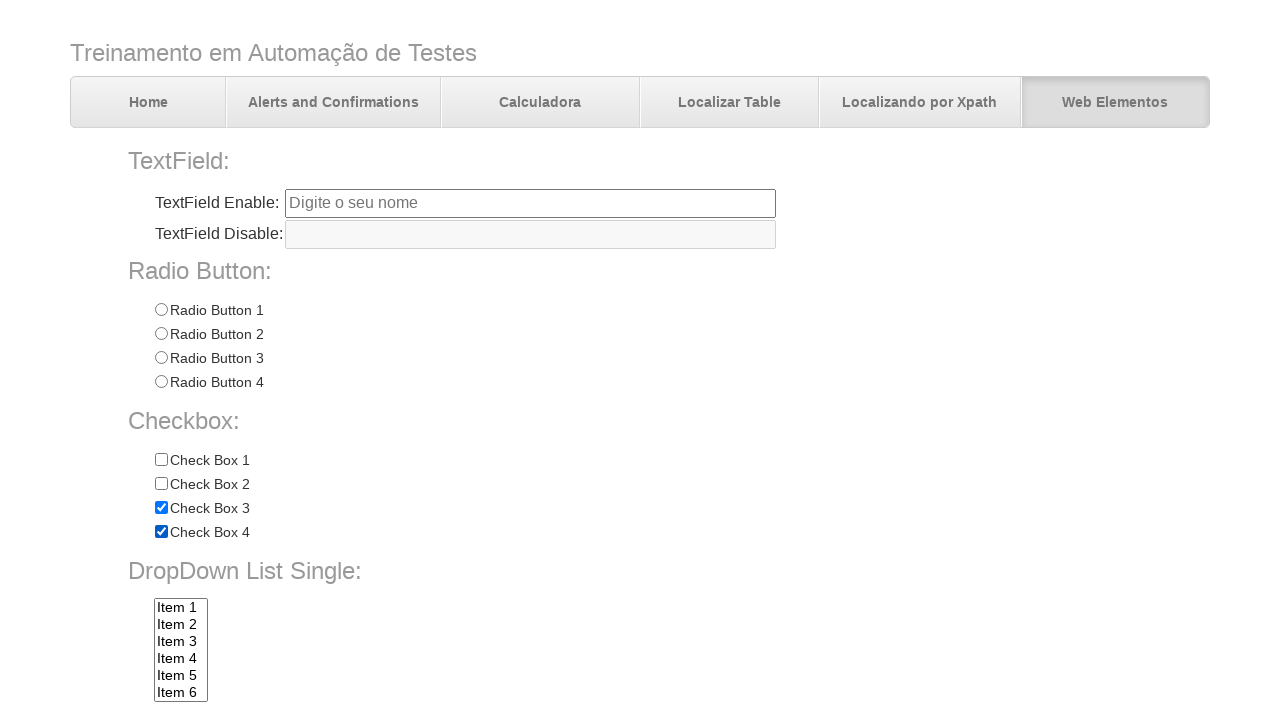

Retrieved all checkboxes with name 'chkbox'
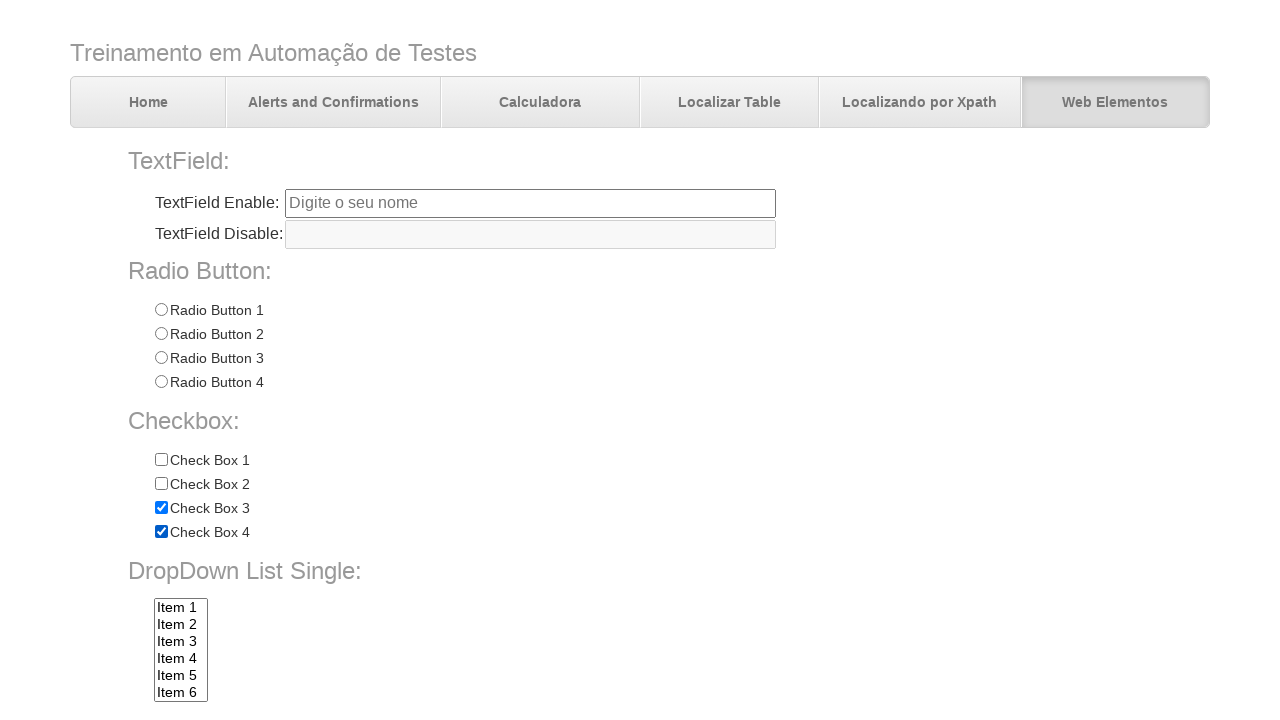

Verified checkbox 0 (Check 1) is not checked
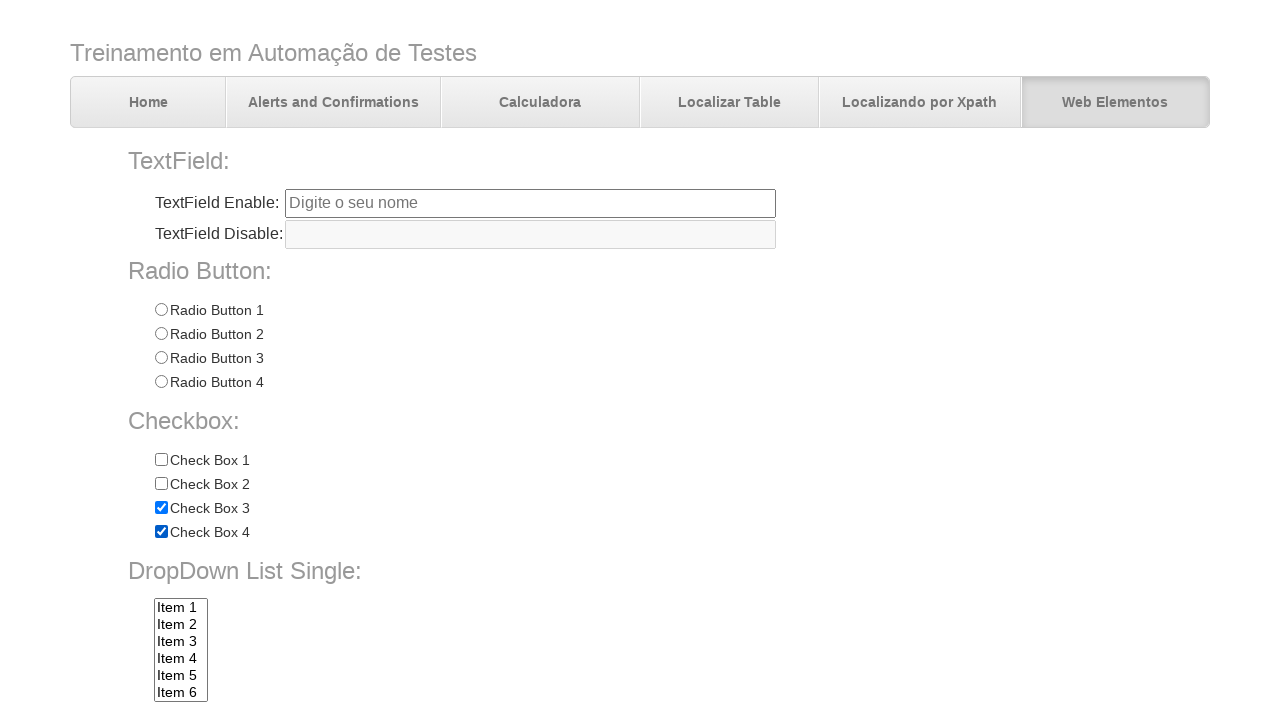

Verified checkbox 1 (Check 2) is not checked
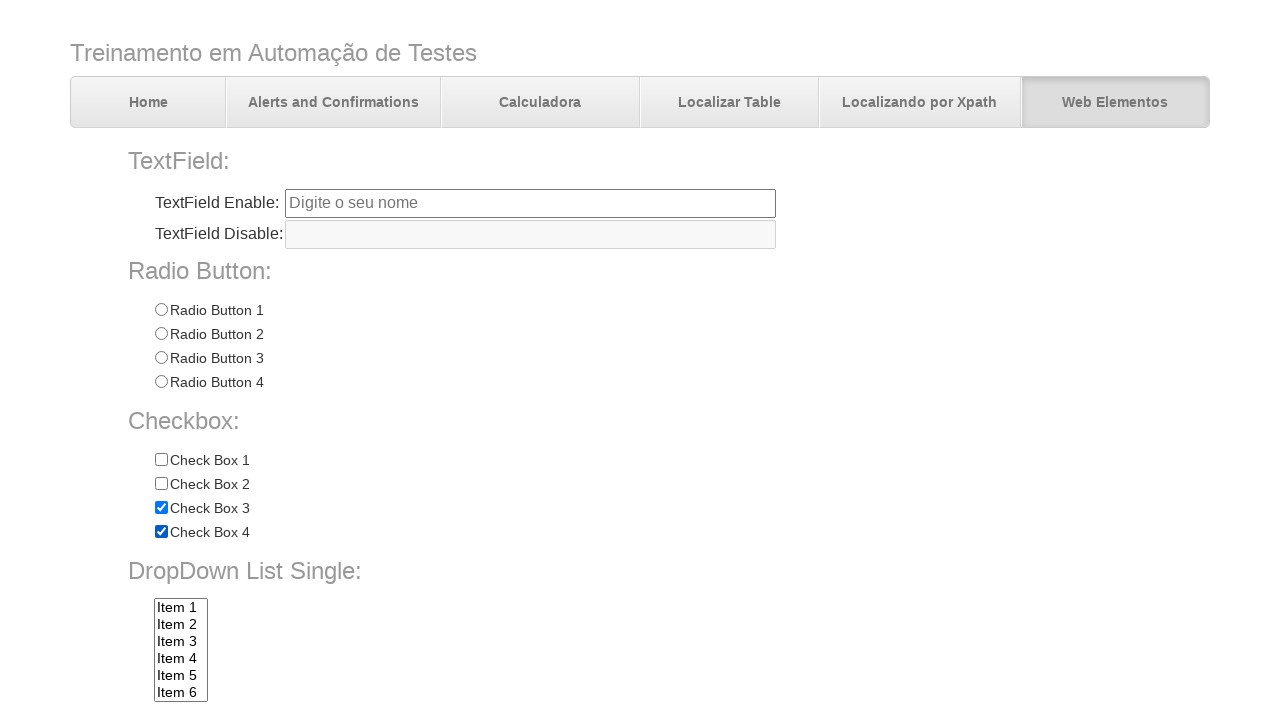

Verified checkbox 2 (Check 3) is checked
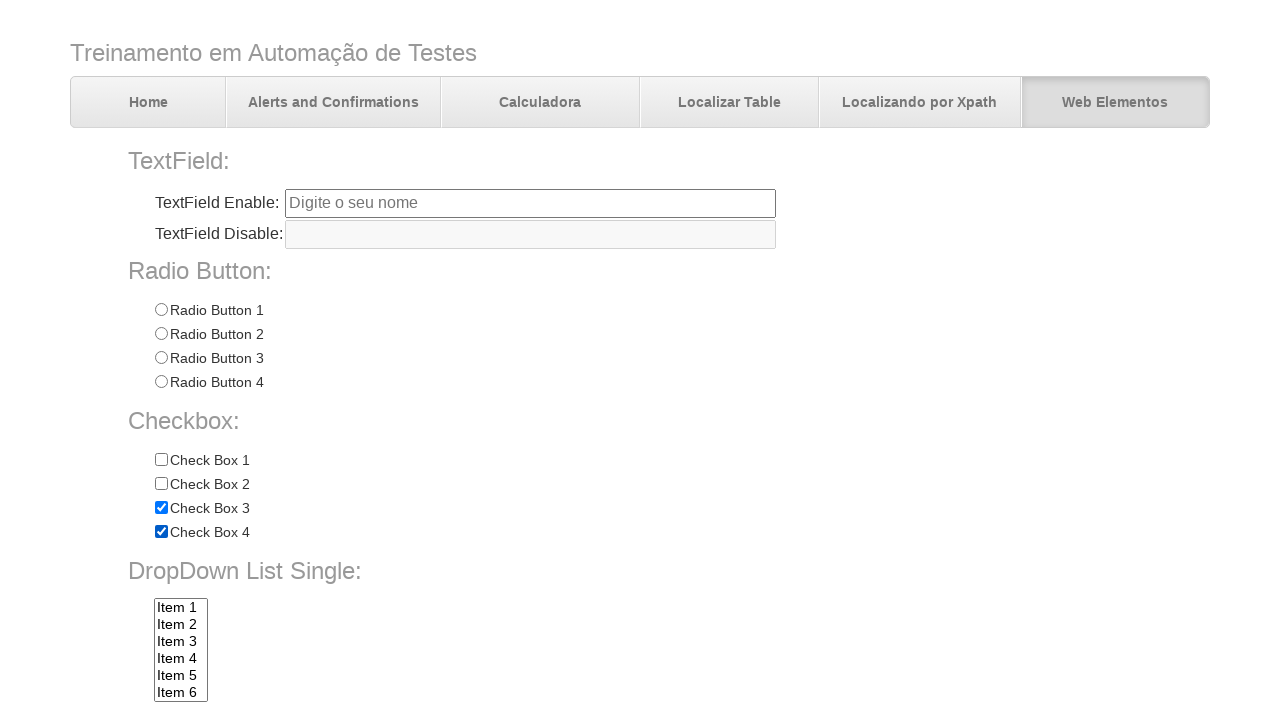

Verified checkbox 3 (Check 4) is checked
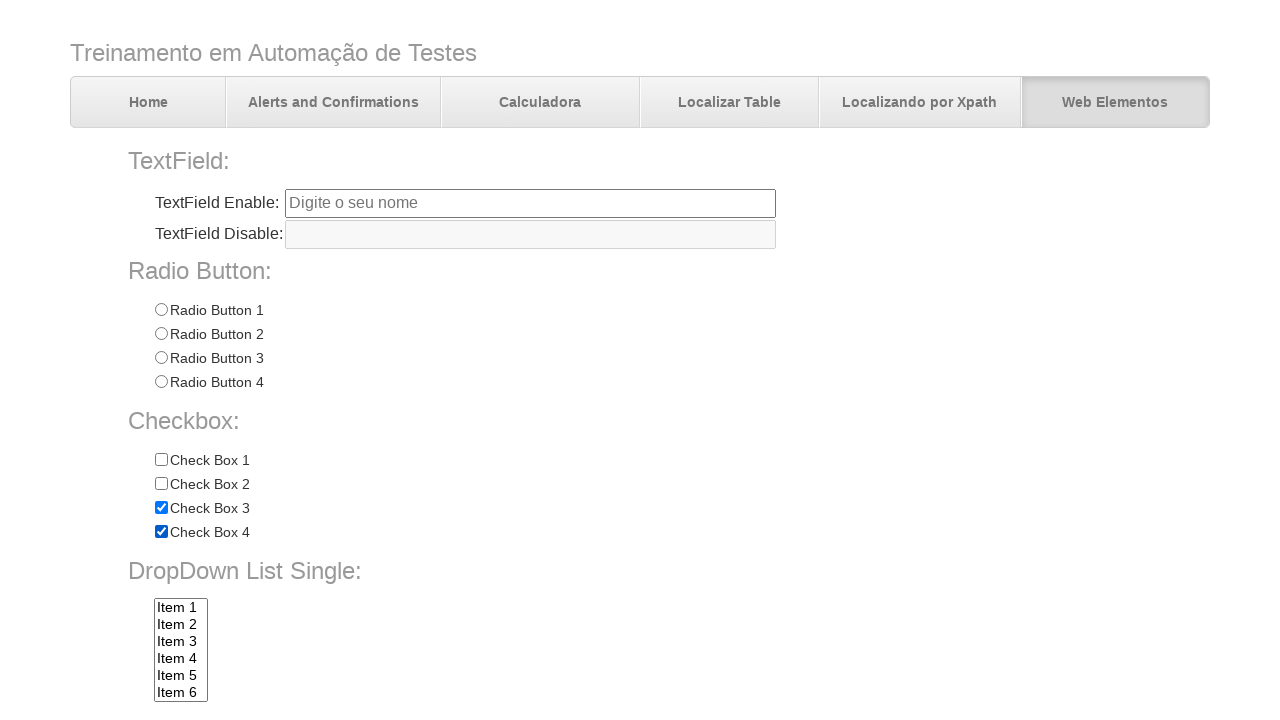

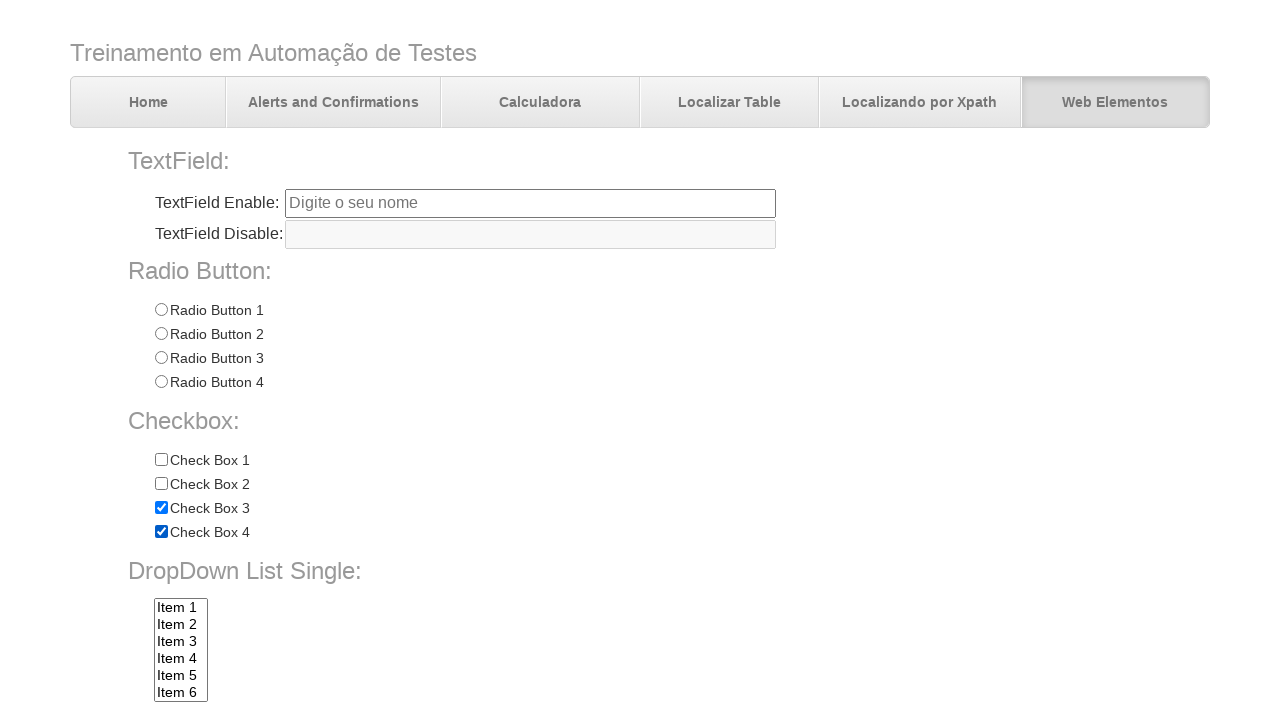